Tests drag and drop functionality on jQuery UI demo page by dragging an element into a droppable area within an iframe

Starting URL: https://jqueryui.com/droppable/

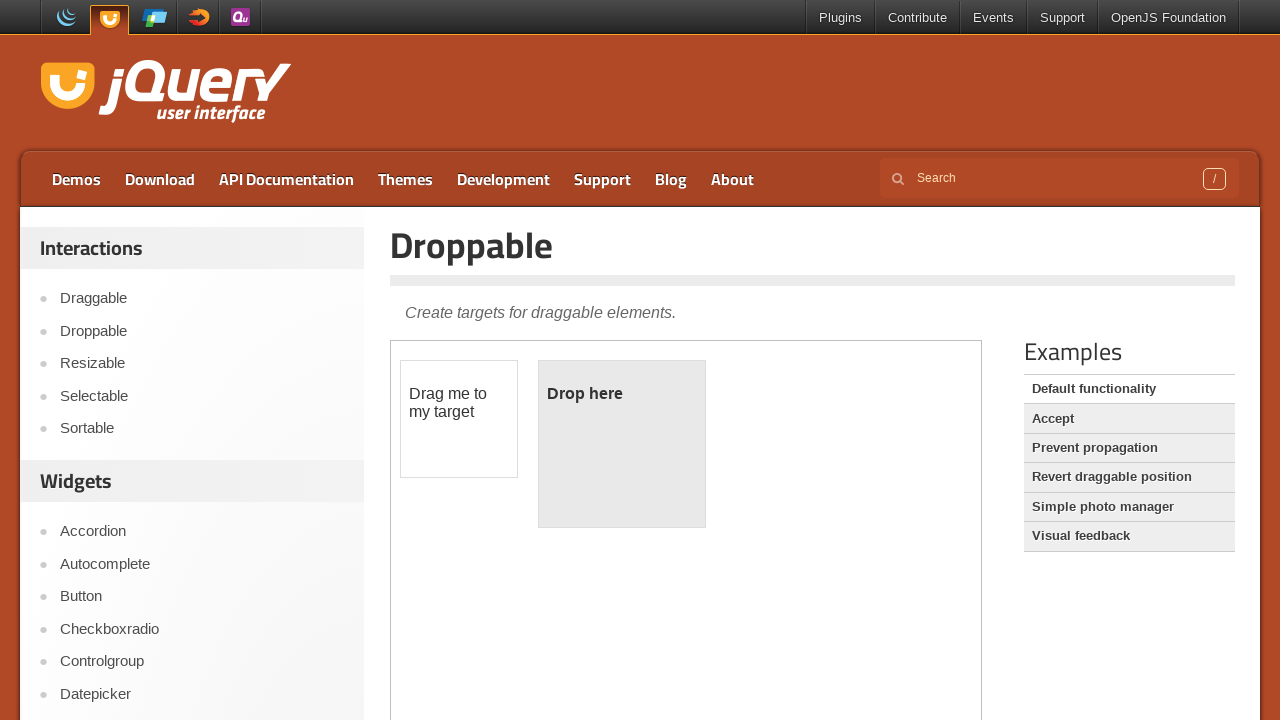

Navigated to jQuery UI droppable demo page
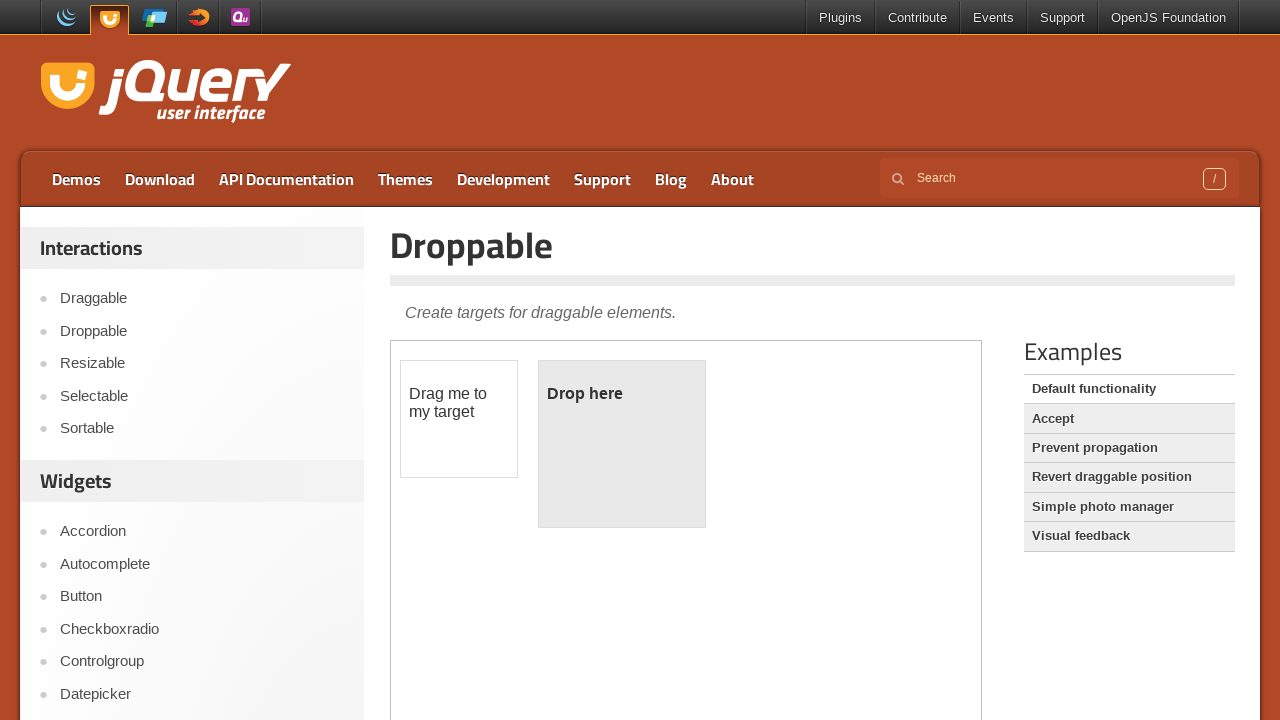

Located the demo iframe
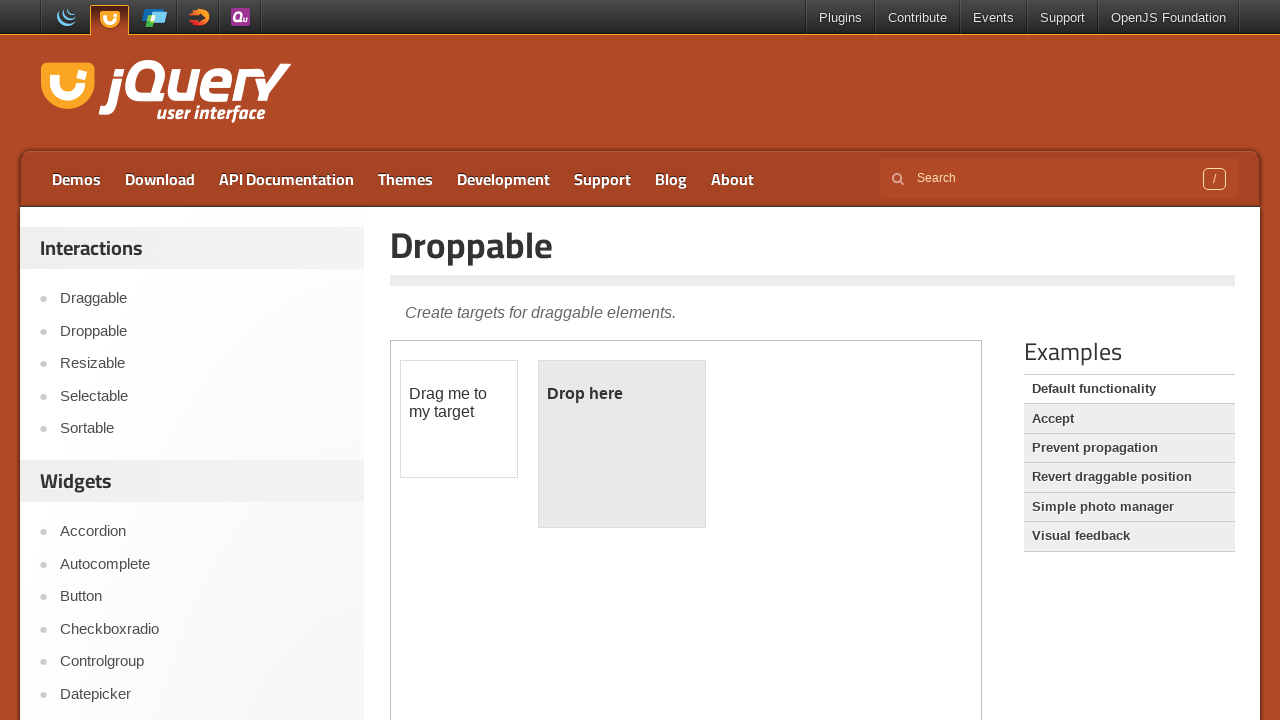

Located draggable element within iframe
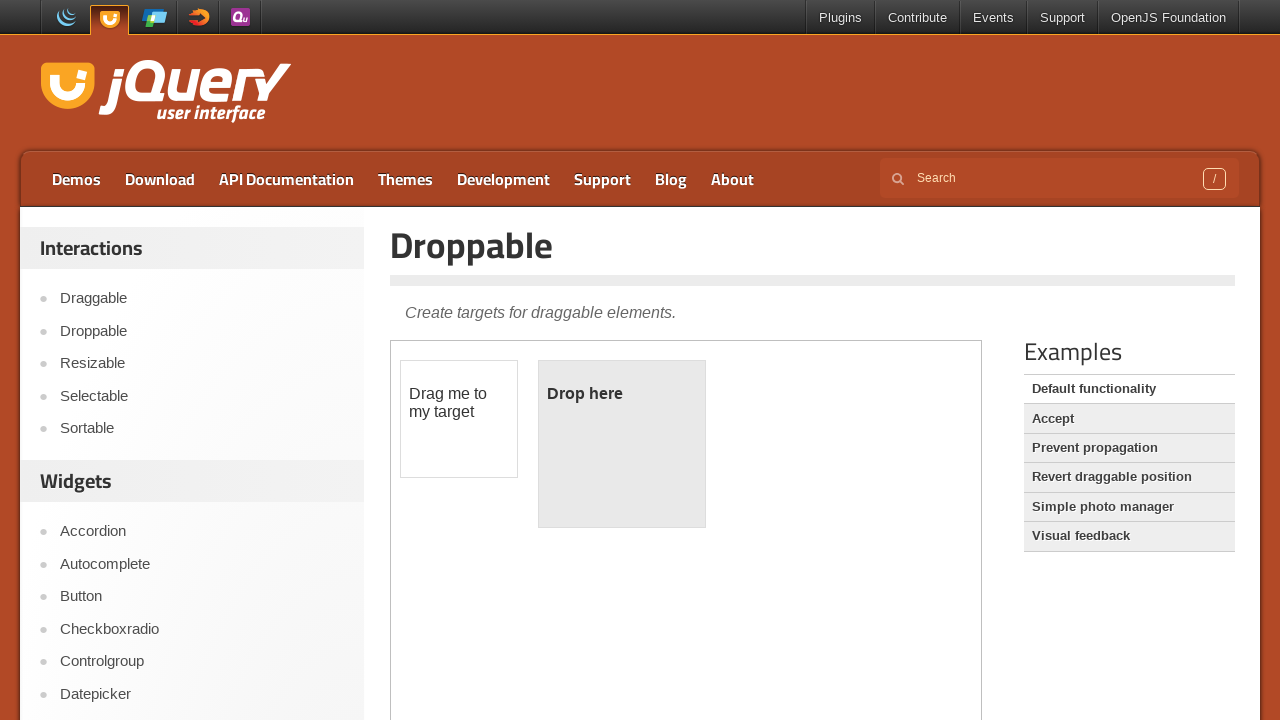

Located droppable element within iframe
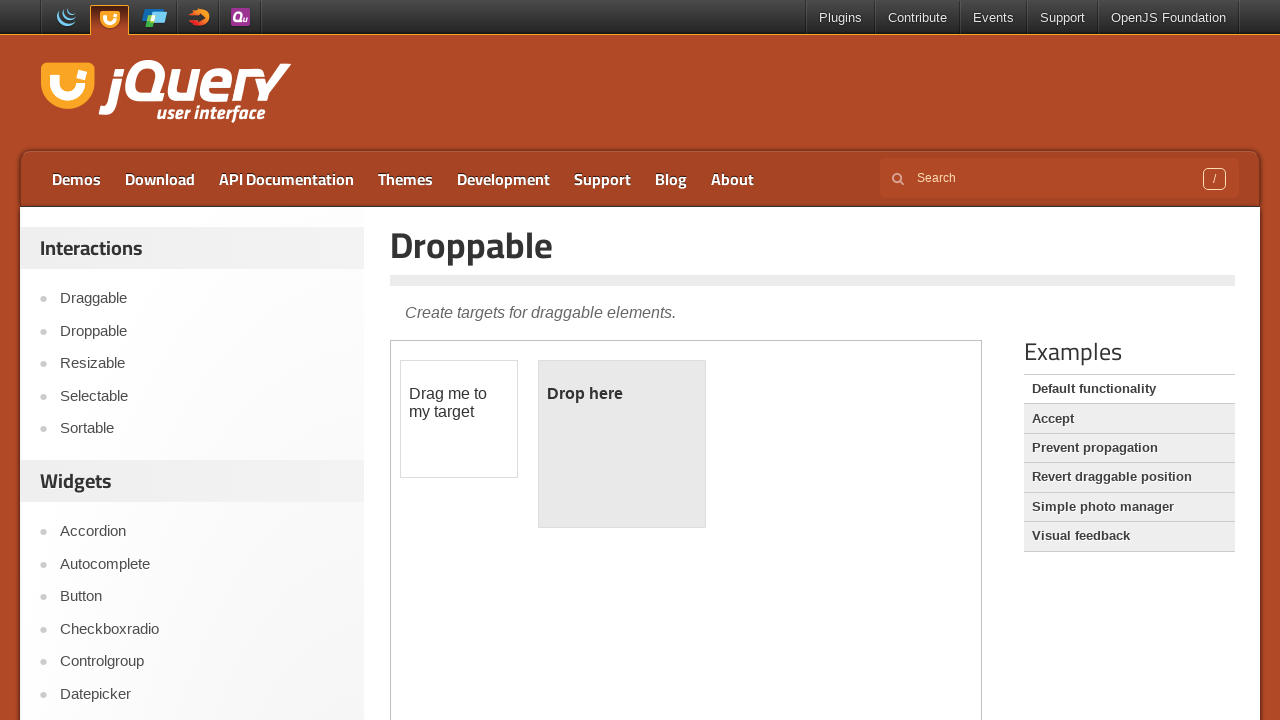

Dragged draggable element into droppable area at (622, 444)
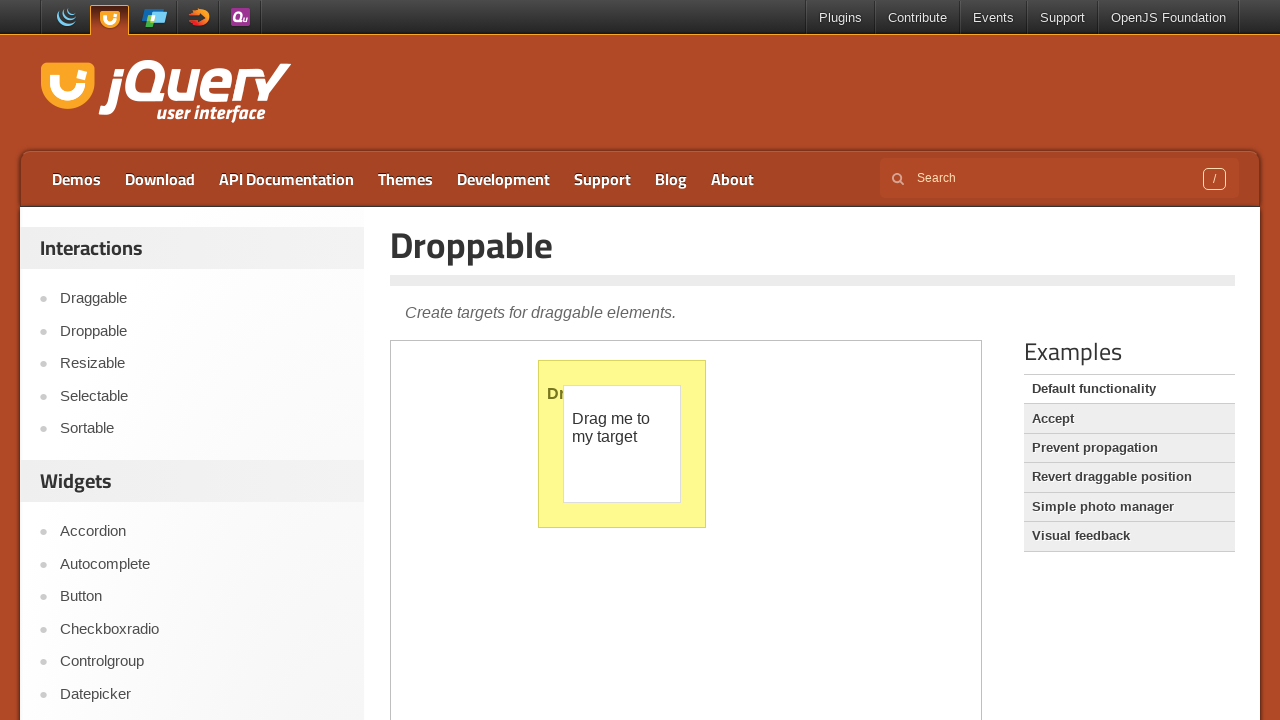

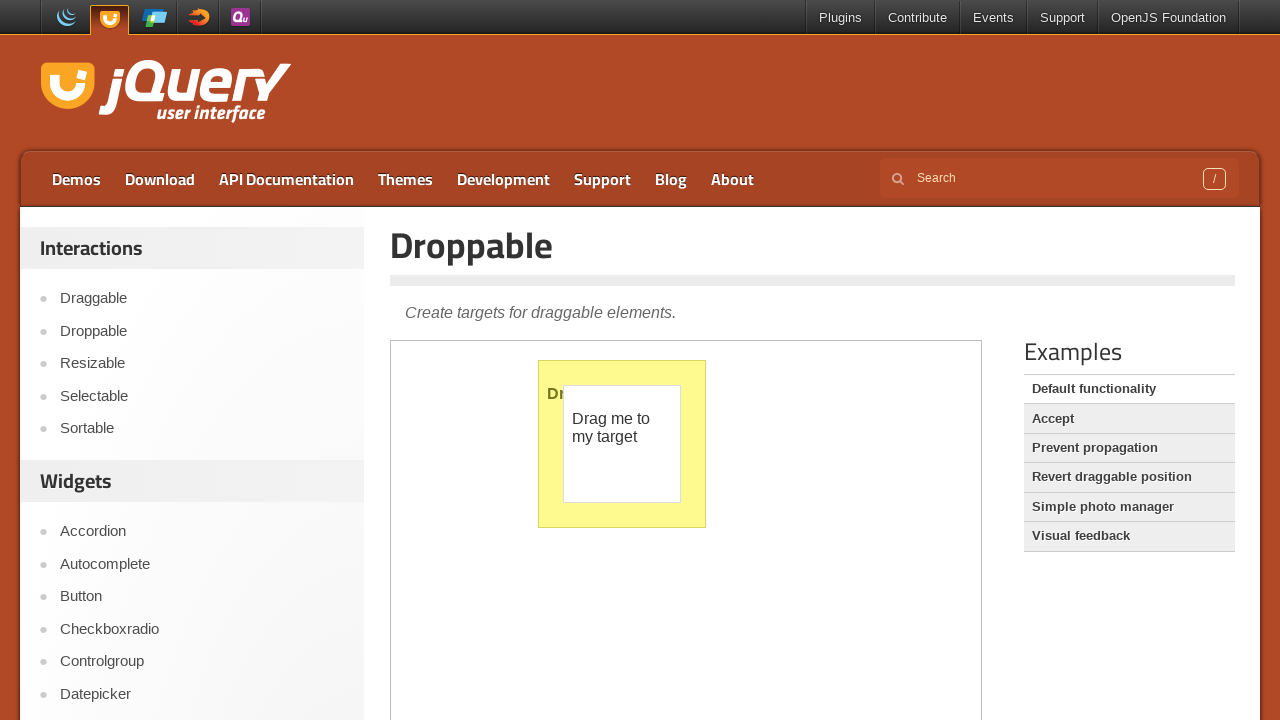